Tests table sorting functionality by clicking on the first column header to sort, then verifying that the column values are displayed in sorted order.

Starting URL: https://rahulshettyacademy.com/seleniumPractise/#/offers

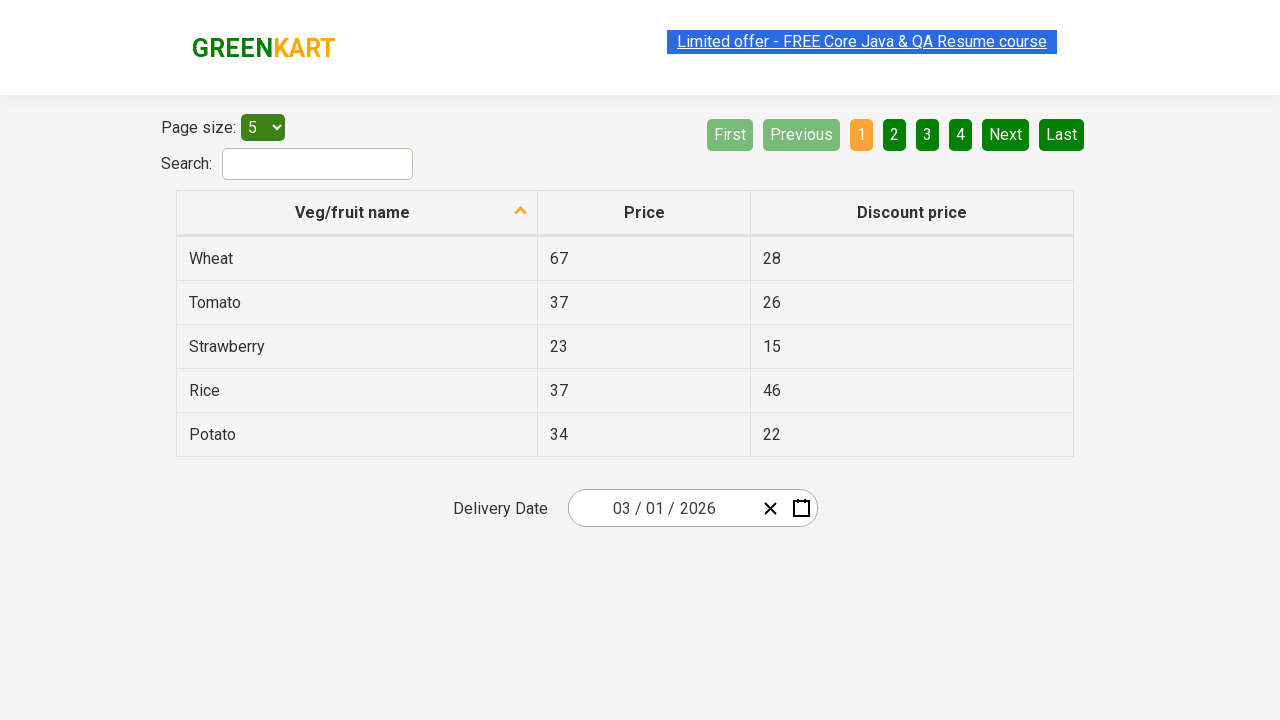

Clicked first column header to trigger sorting at (357, 213) on xpath=//tr//th[1]
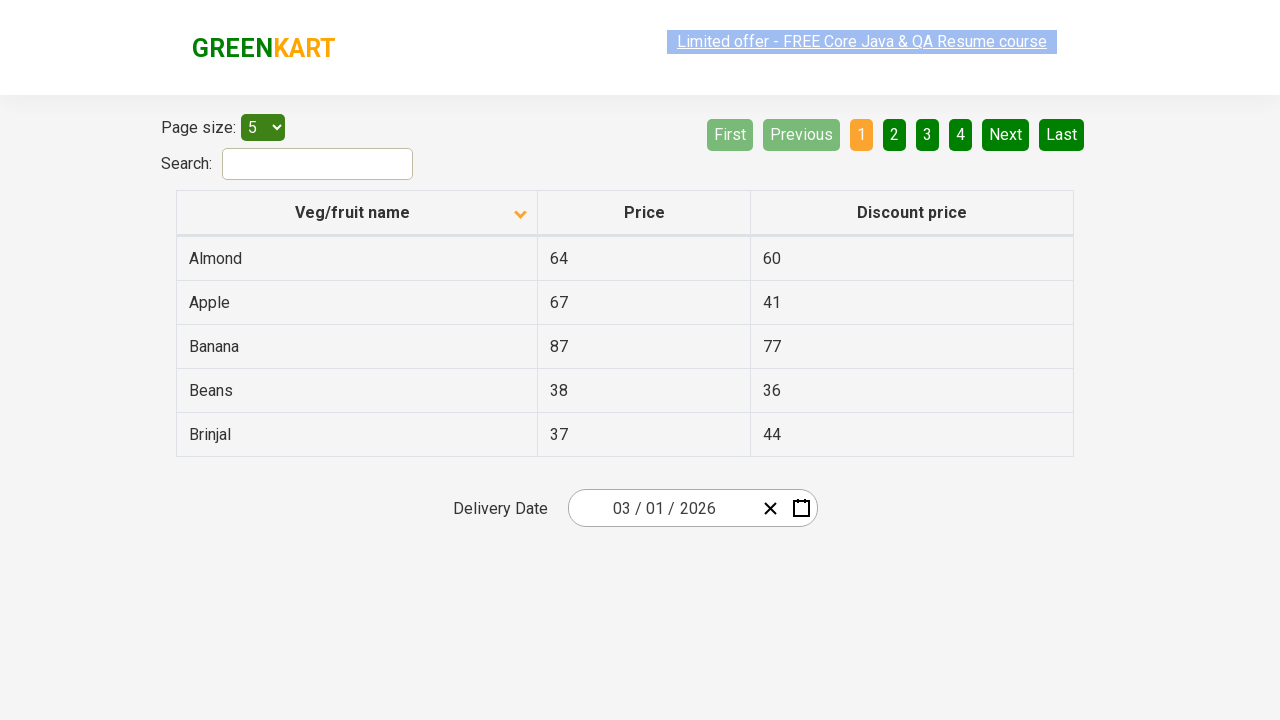

Table rows loaded and are present
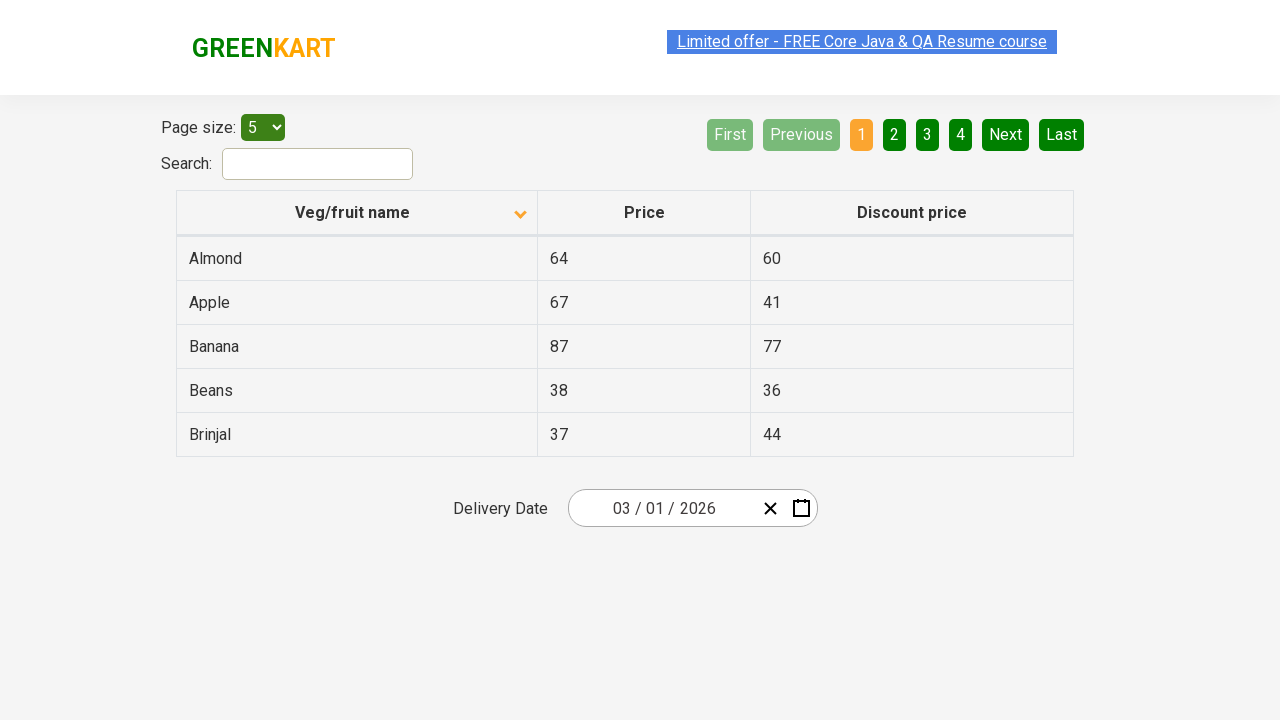

Retrieved all first column cells from table body
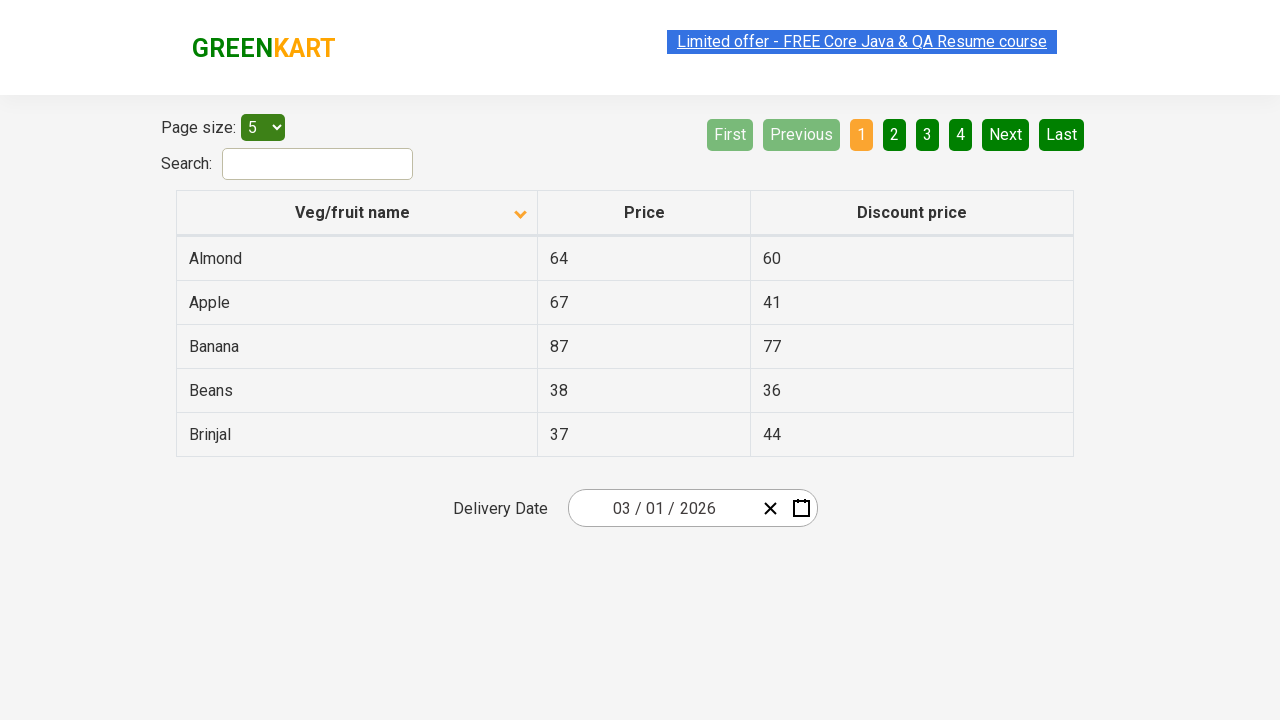

Extracted 5 cell values from first column
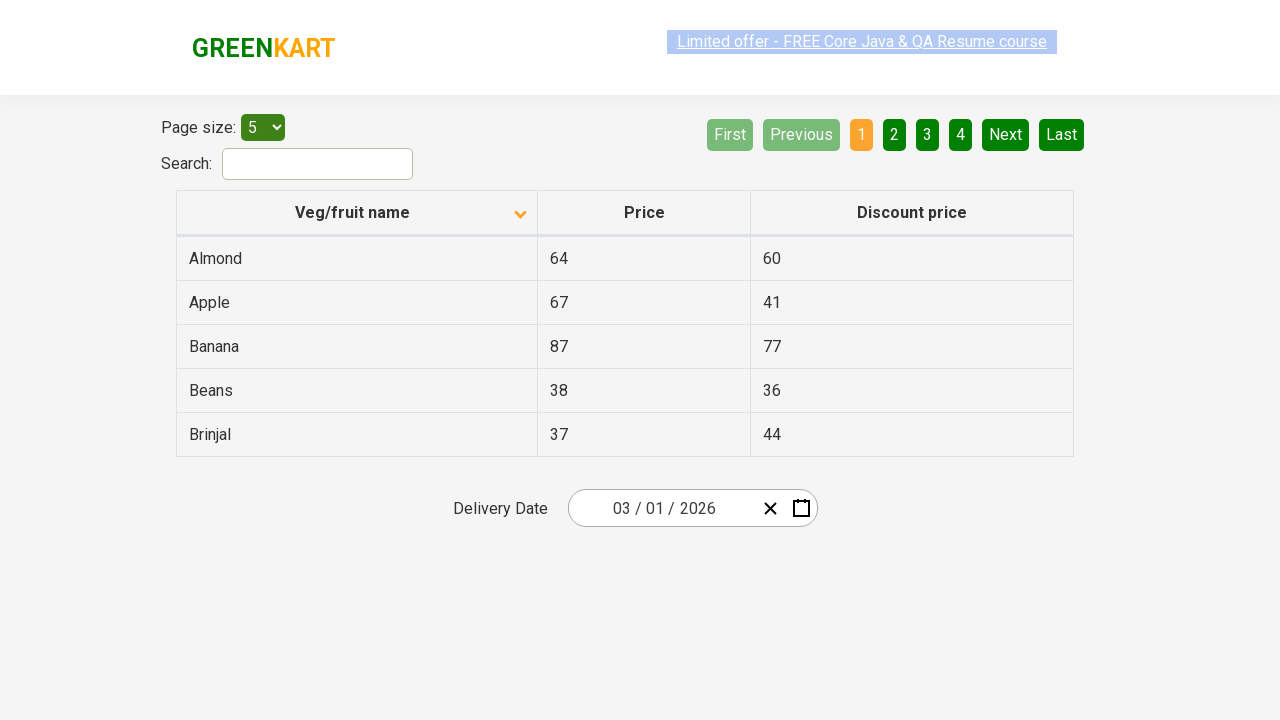

Created sorted copy of column values for comparison
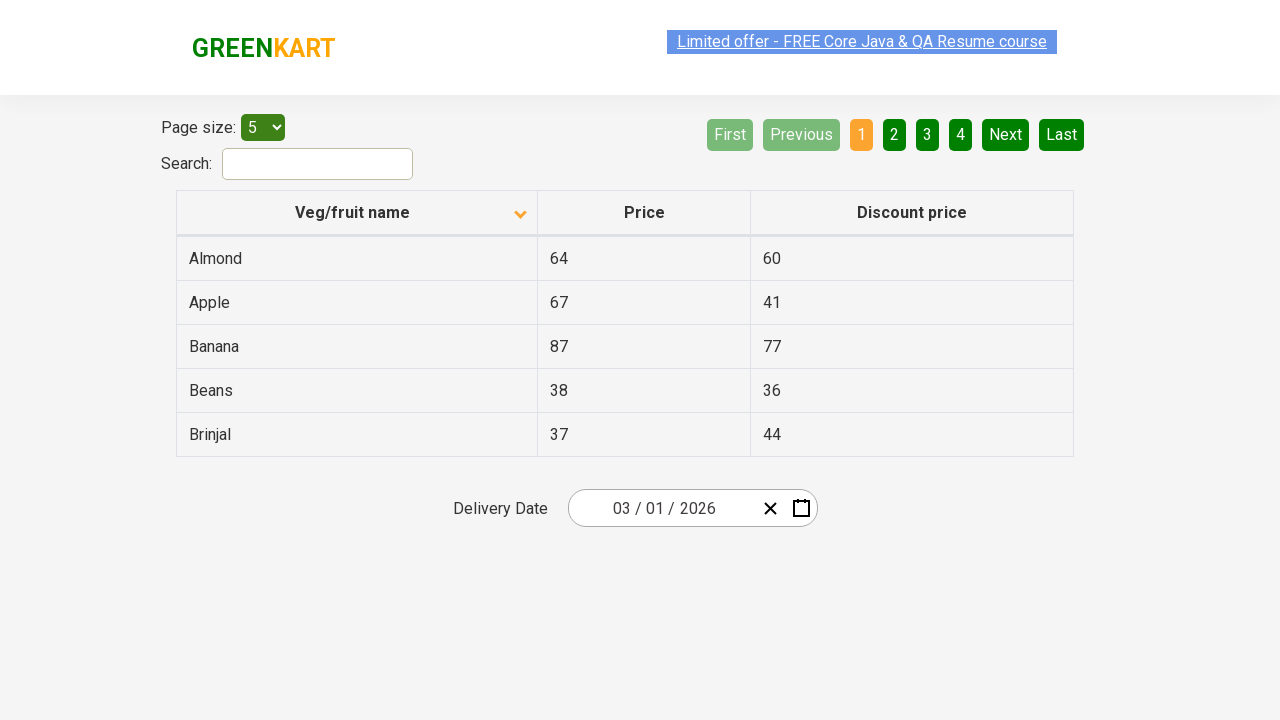

Verified that table column is sorted in ascending order
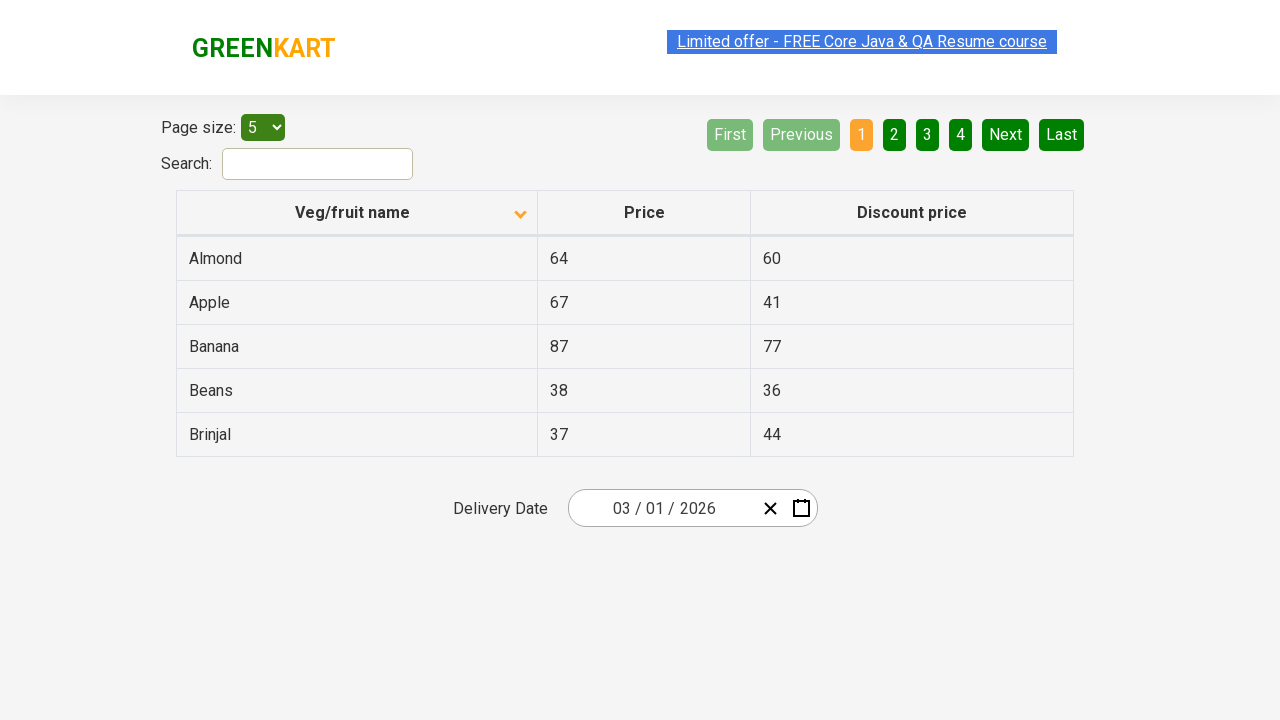

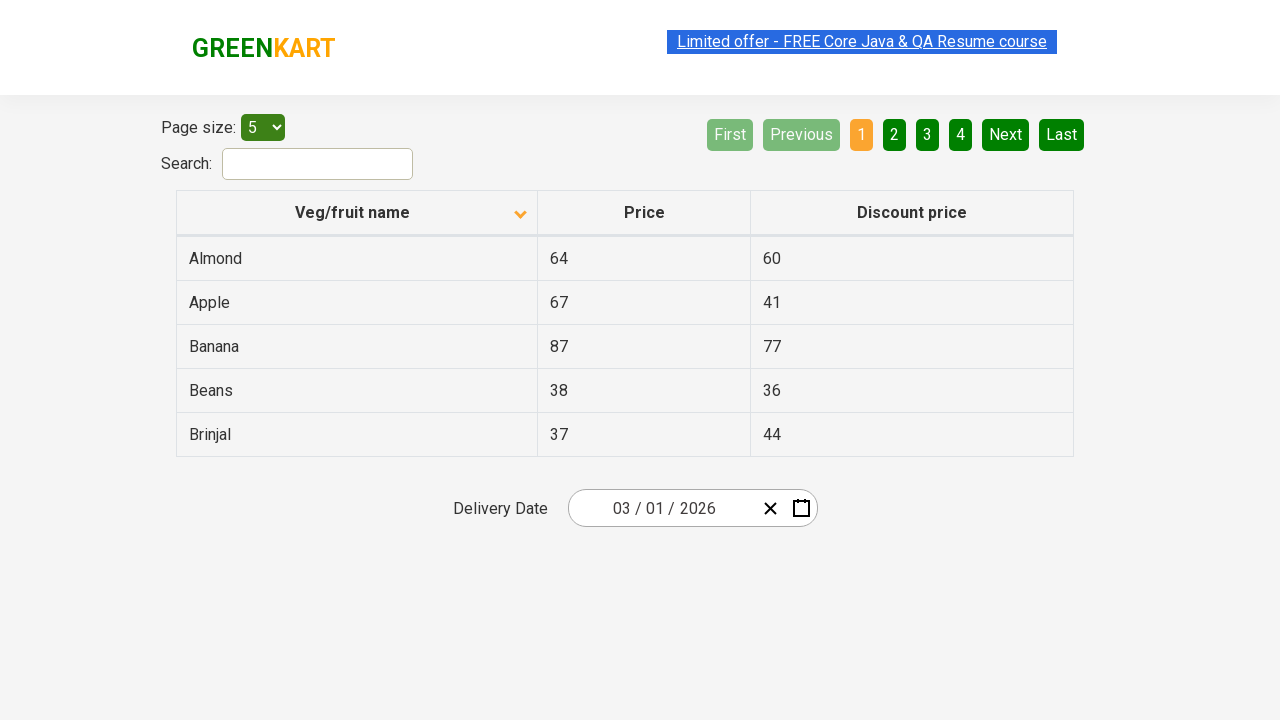